Tests a web form by entering text in a text box and clicking submit, then verifies a success message is displayed.

Starting URL: https://www.selenium.dev/selenium/web/web-form.html

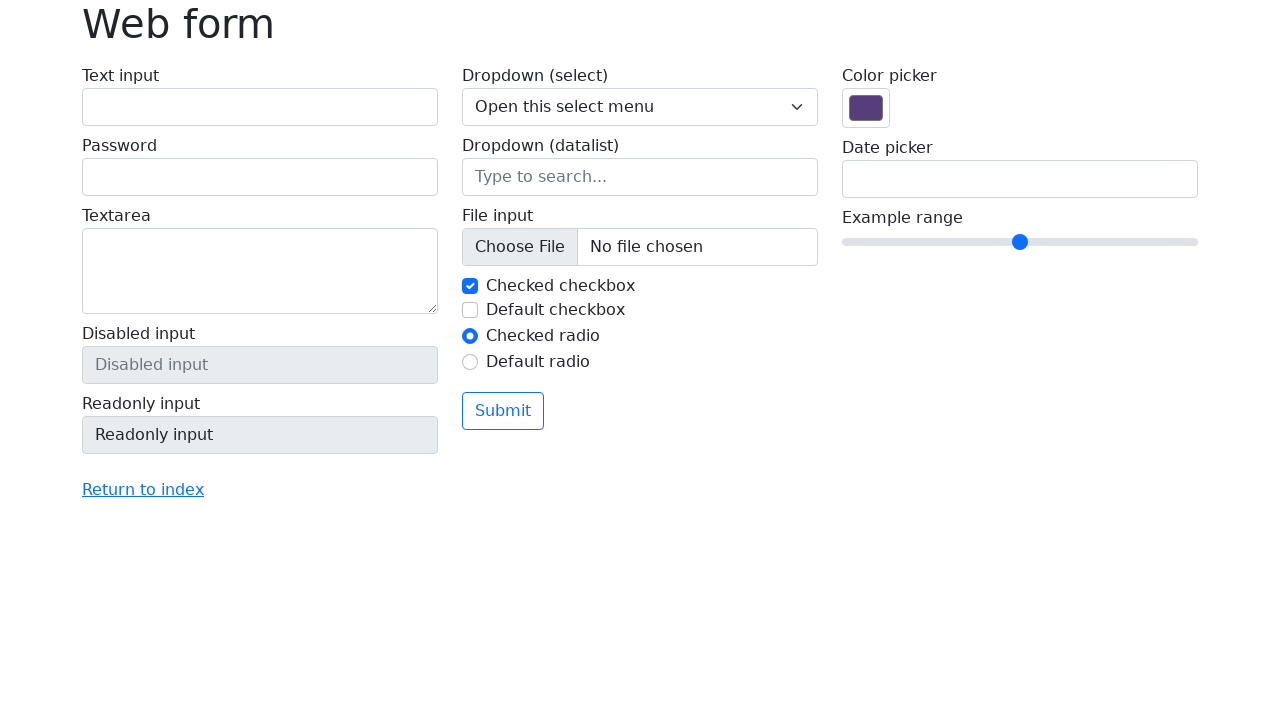

Filled text box with 'Selenium' on input[name='my-text']
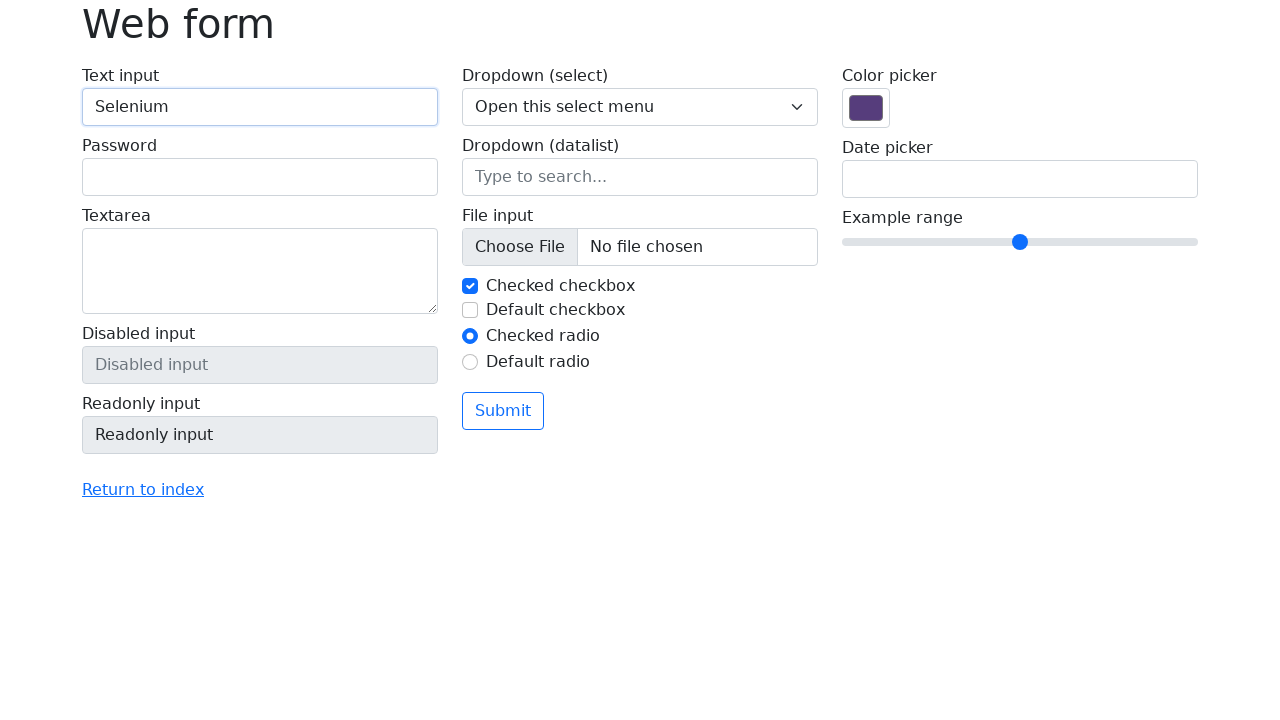

Clicked submit button at (503, 411) on button
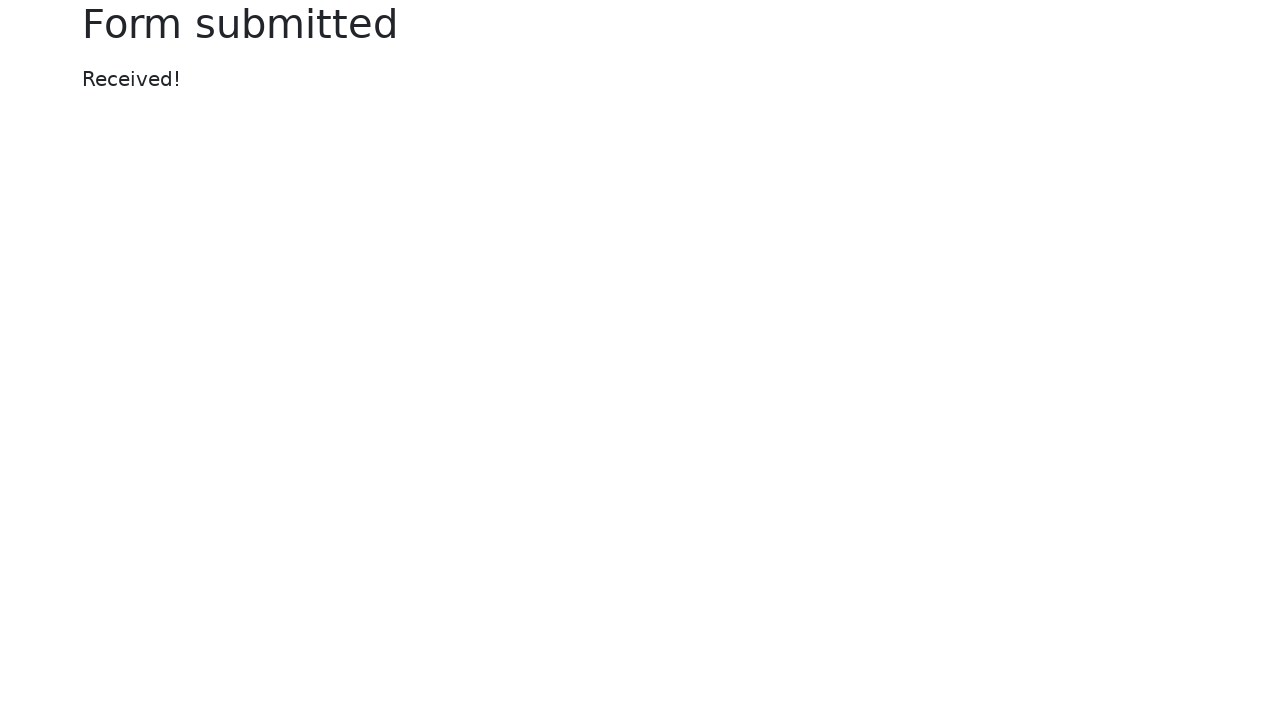

Success message element loaded
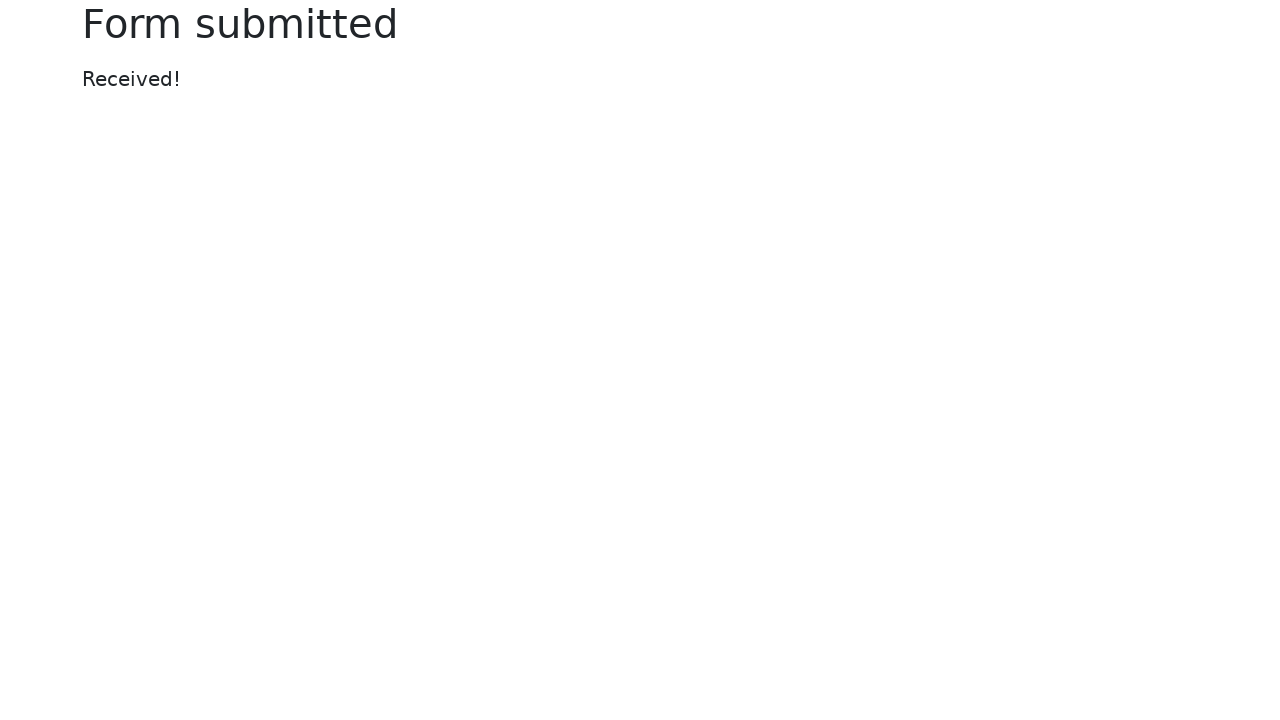

Located success message element
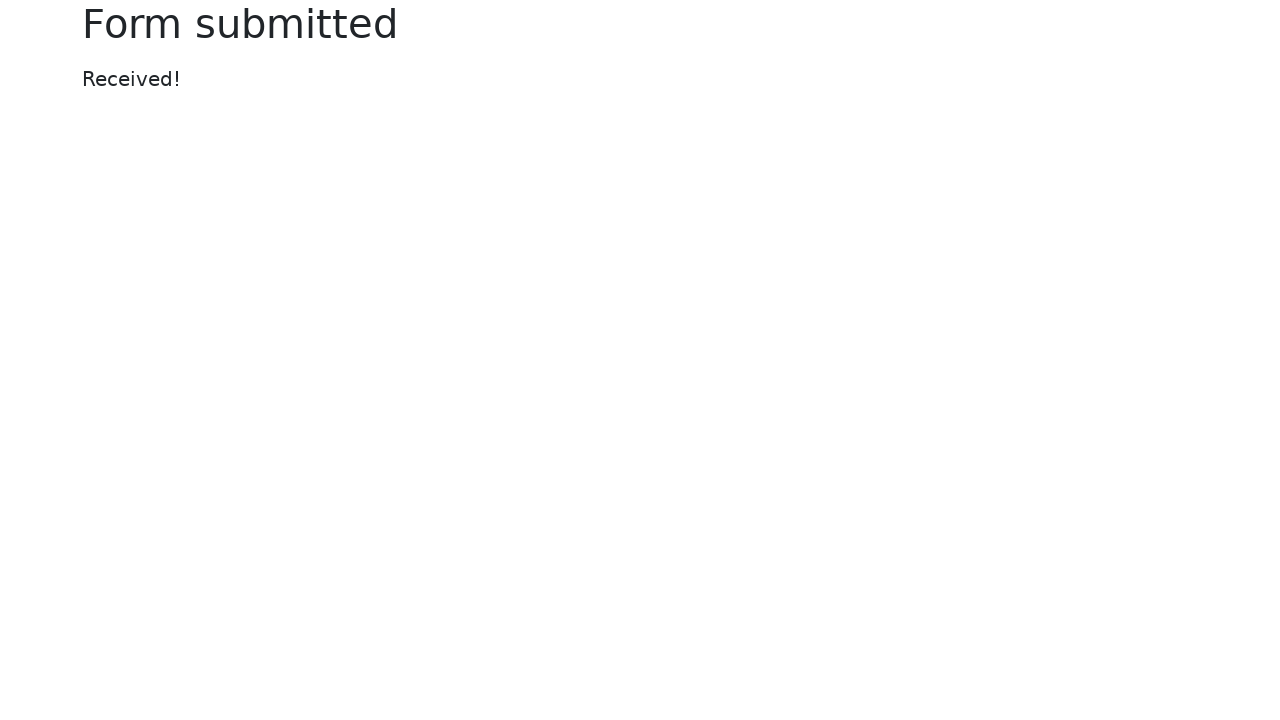

Verified success message displays 'Received!'
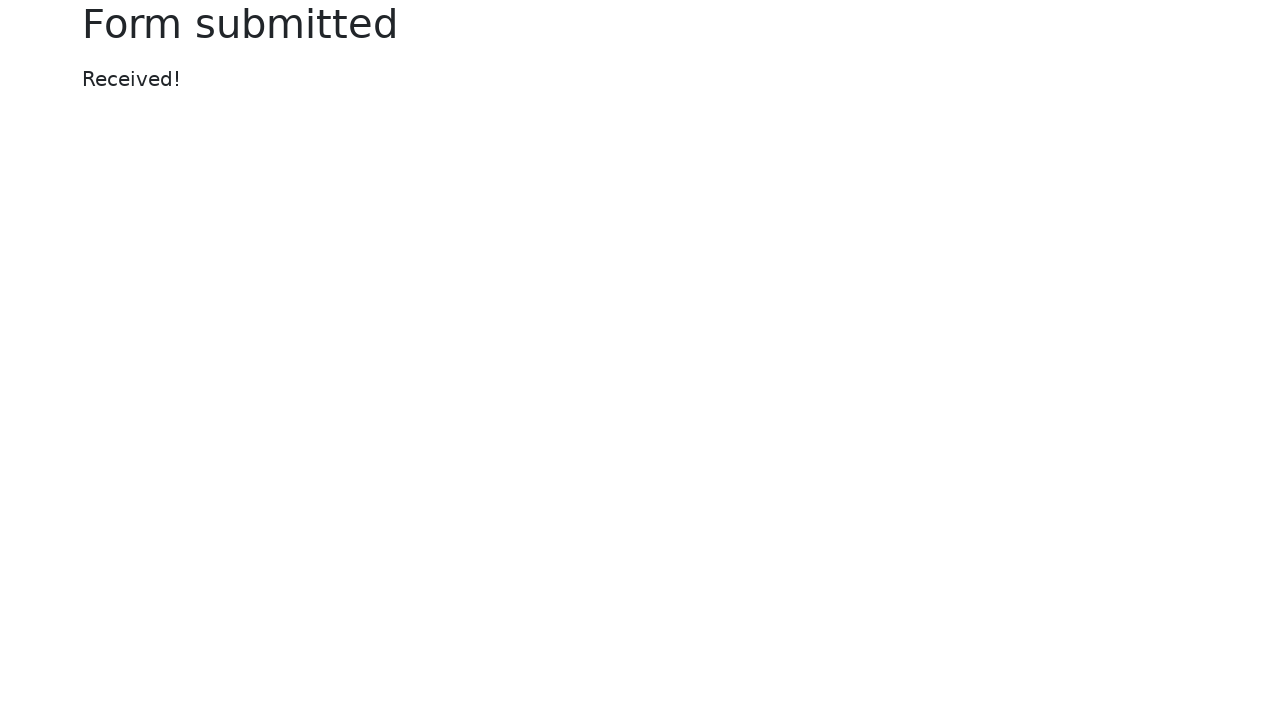

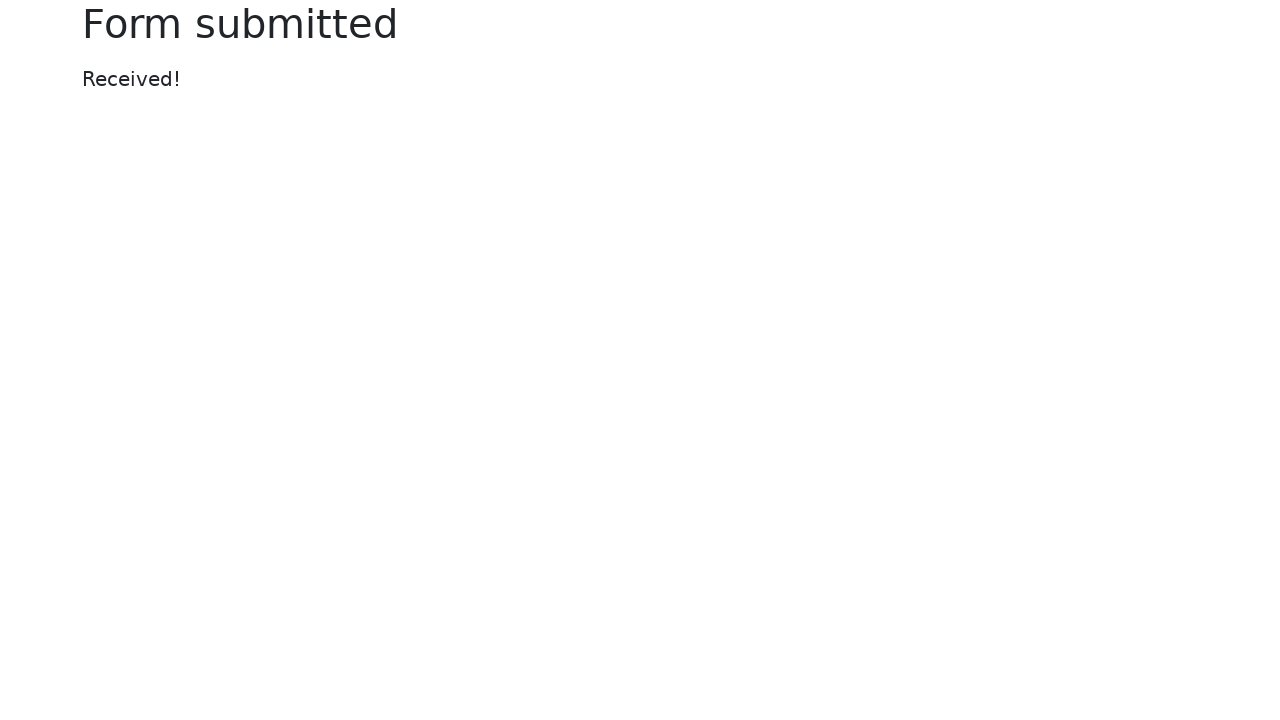